Tests JavaScript prompt alert handling by clicking a button that triggers a prompt, entering text into the prompt dialog, and accepting it.

Starting URL: https://demoqa.com/alerts

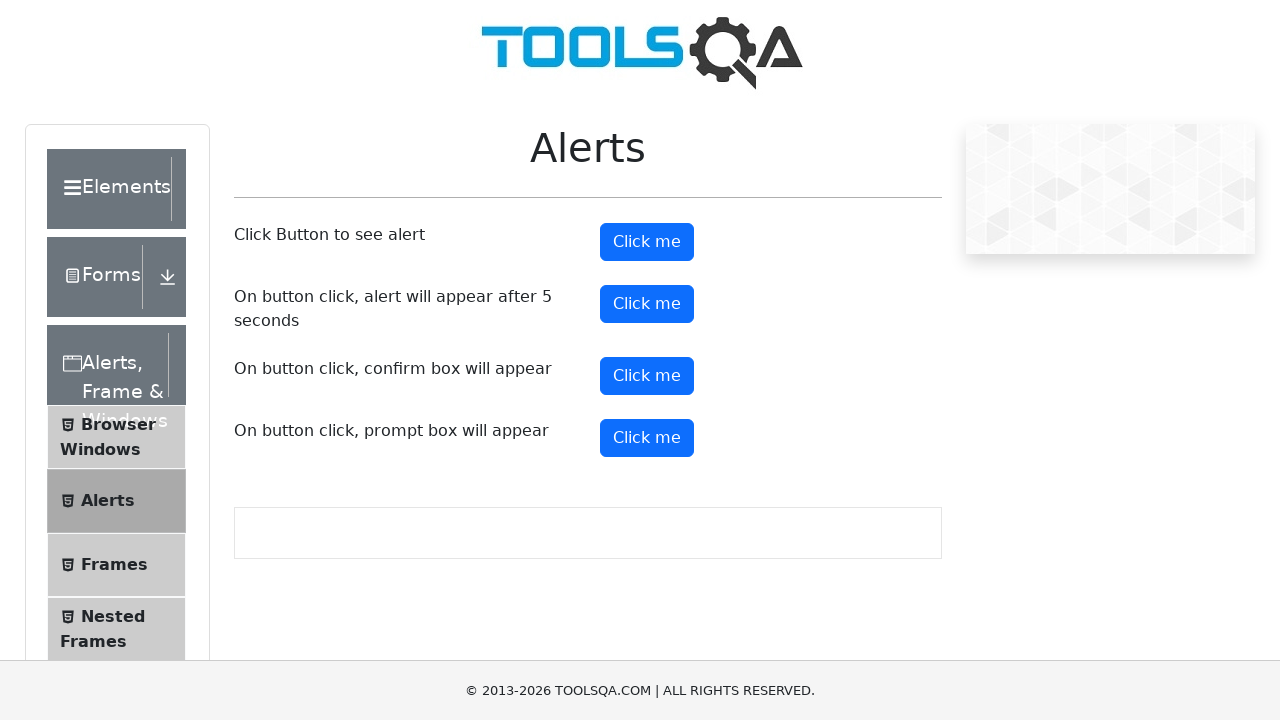

Clicked prompt button to trigger JavaScript prompt dialog at (647, 438) on #promtButton
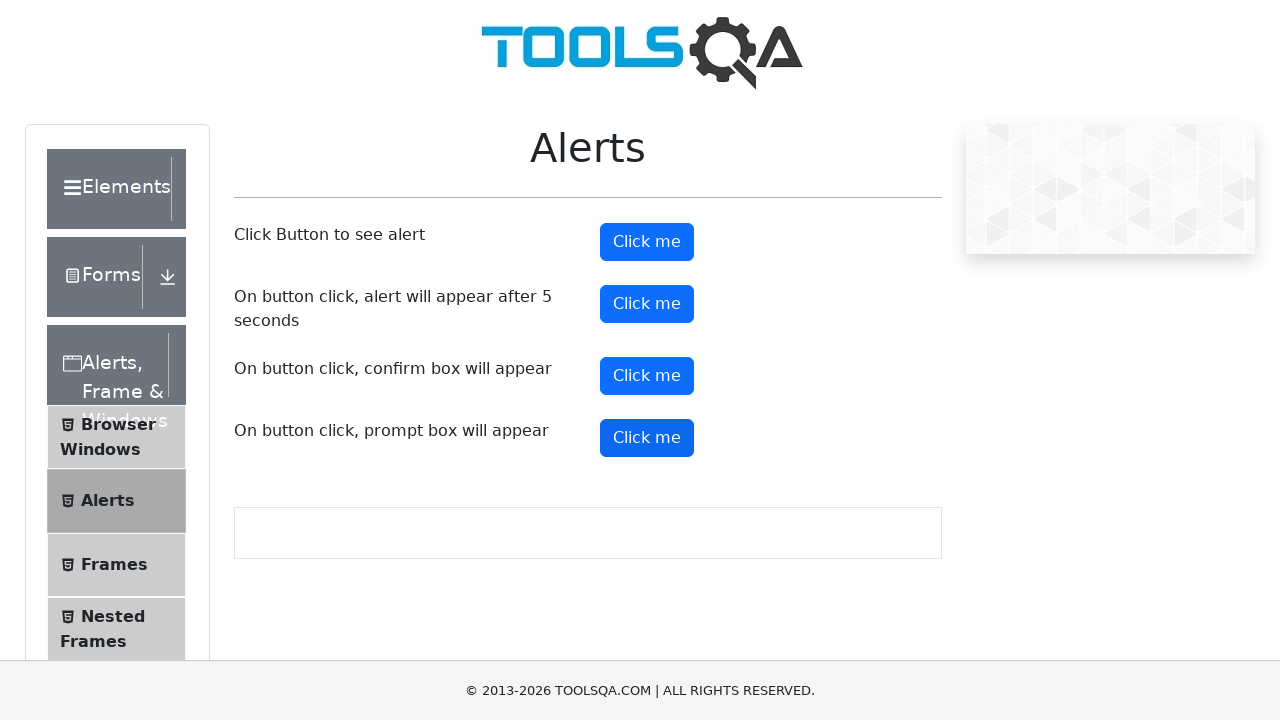

Set up dialog handler to accept prompt with text 'Shivani'
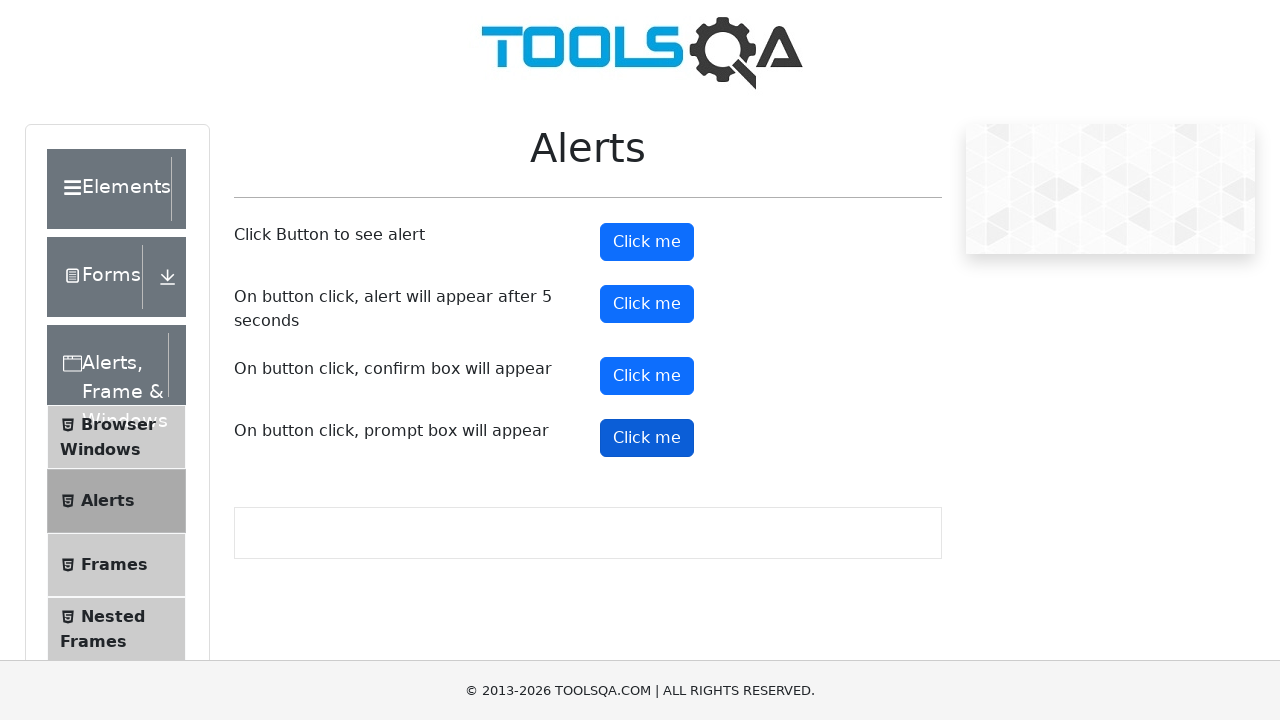

Configured dialog handler to accept prompt with 'Shivani'
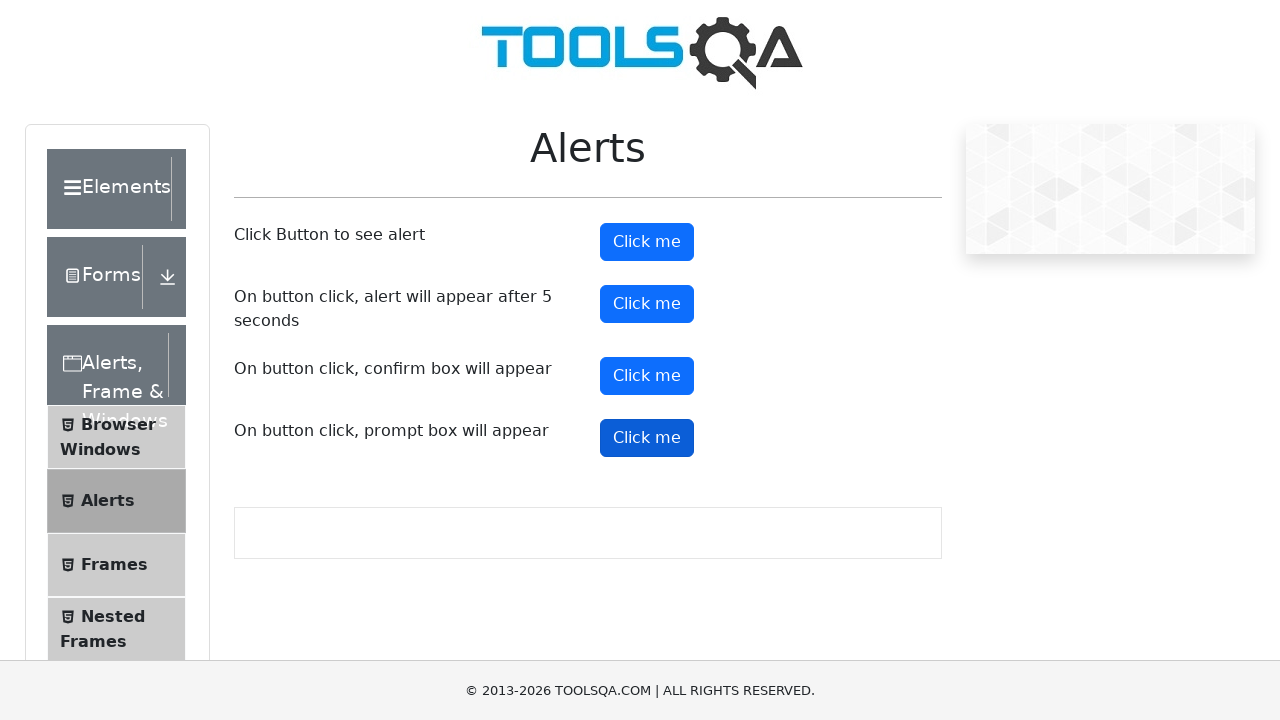

Clicked prompt button to trigger JavaScript prompt dialog at (647, 438) on #promtButton
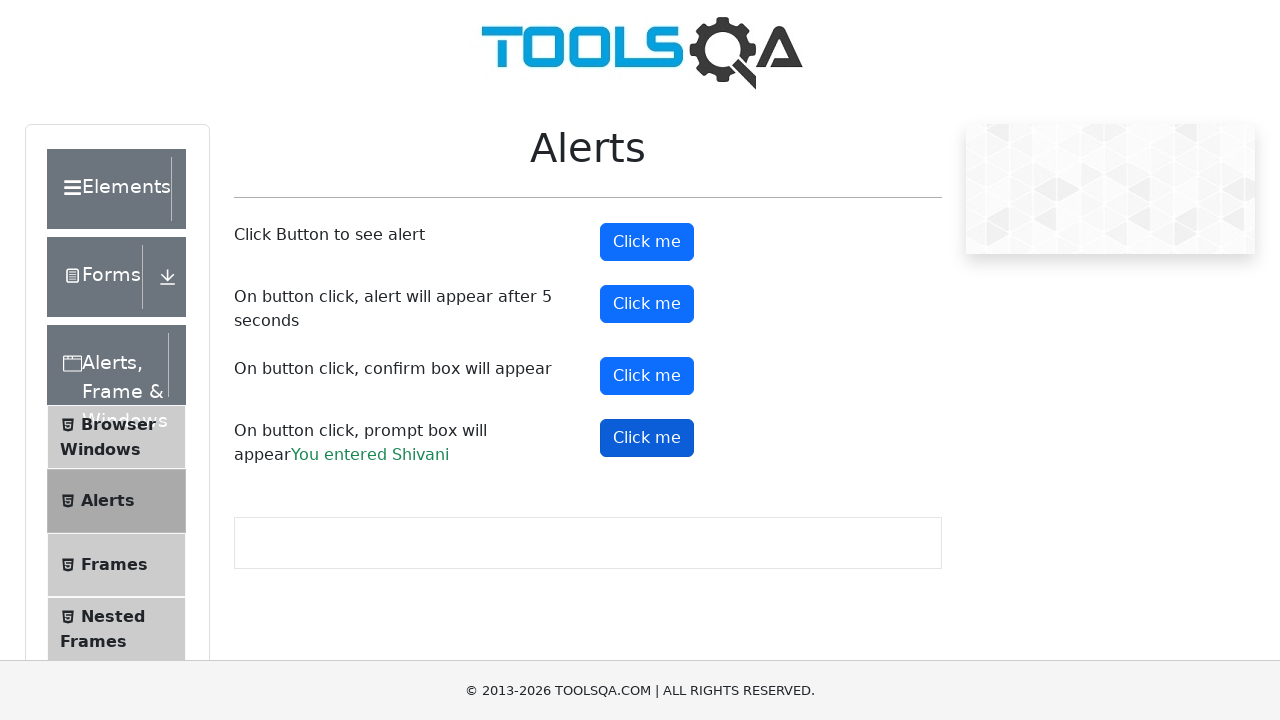

Waited for prompt dialog to be handled and accepted
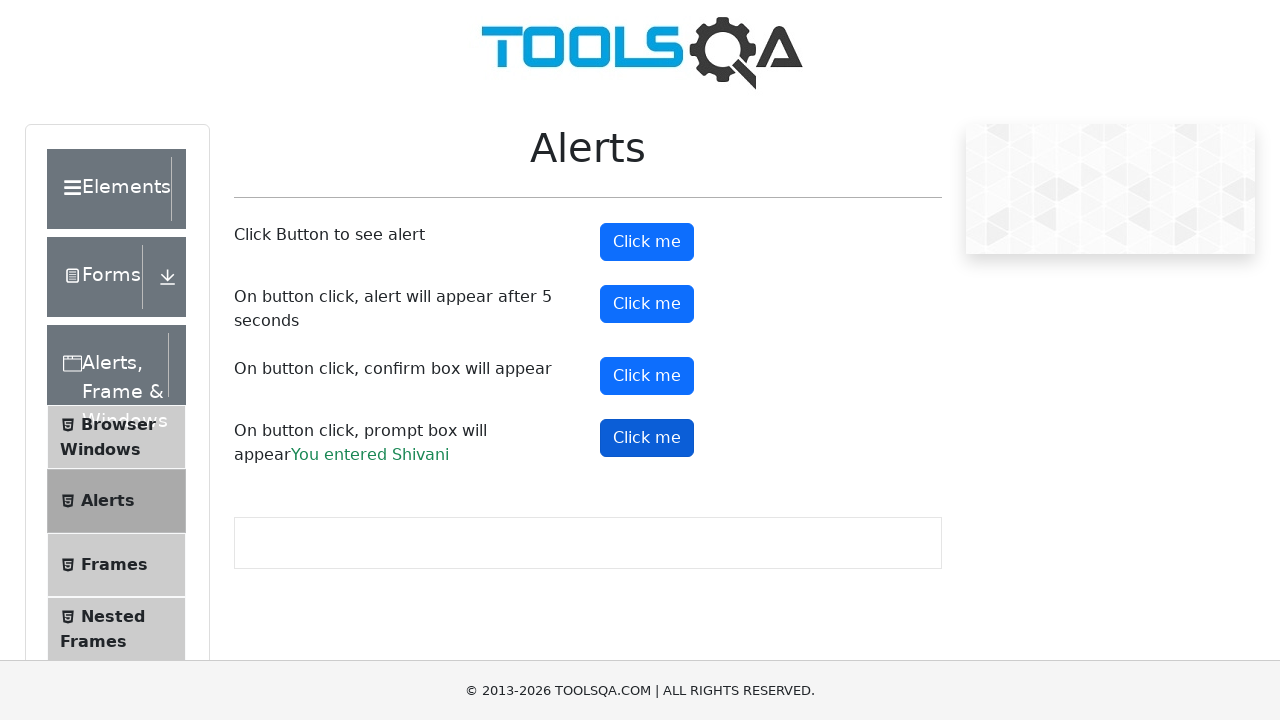

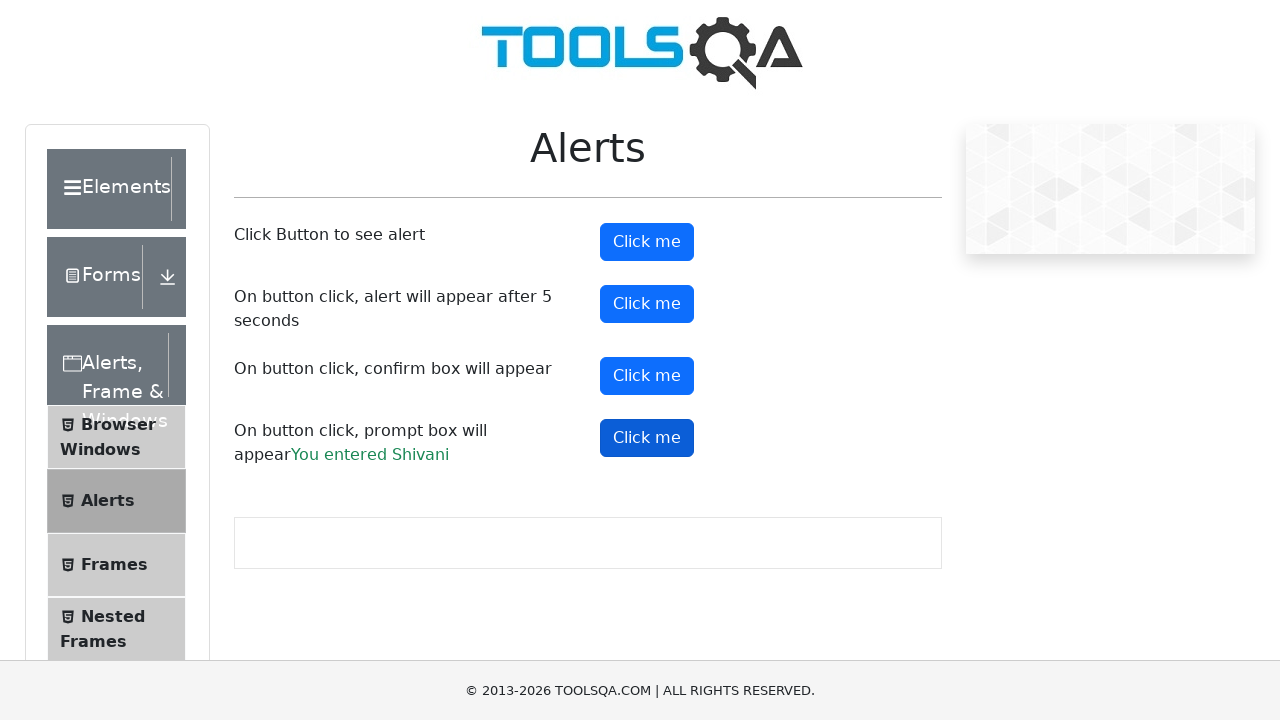